Tests Bootstrap dropdown functionality by clicking the dropdown button and selecting the "Action" option from the dropdown menu

Starting URL: https://getbootstrap.com/docs/4.0/components/dropdowns/

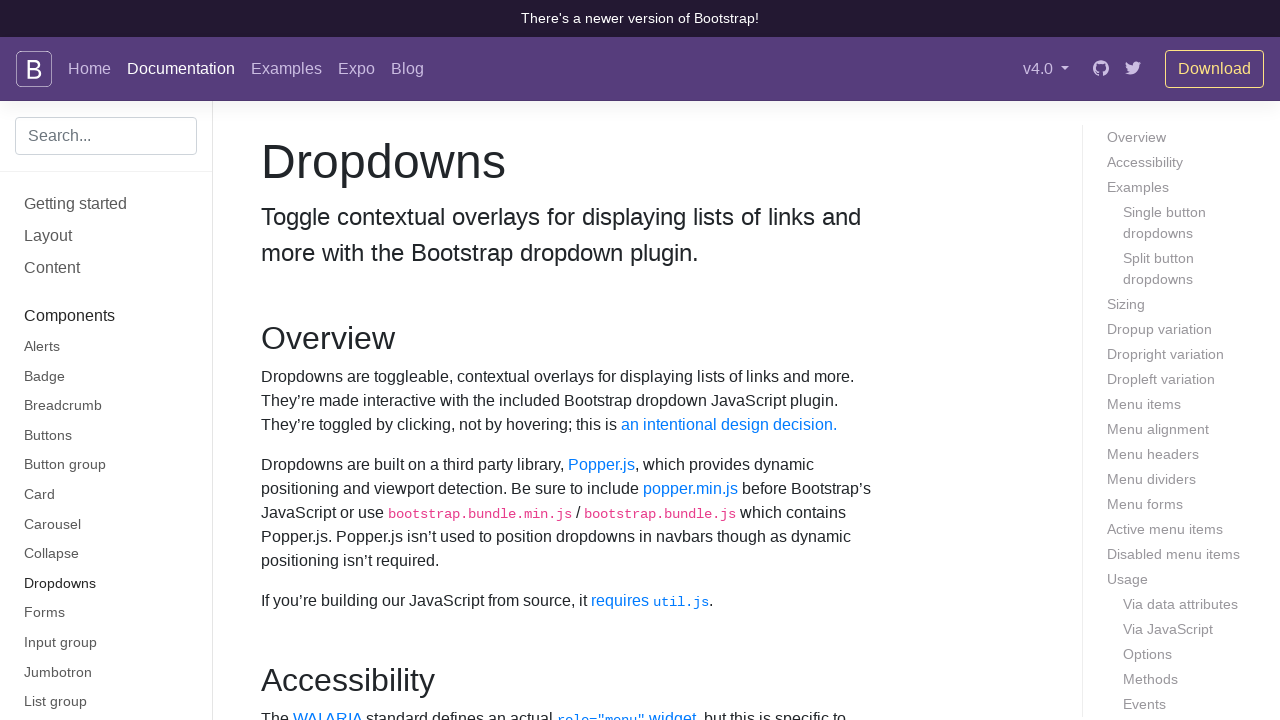

Clicked dropdown button to open the menu at (370, 360) on #dropdownMenuButton
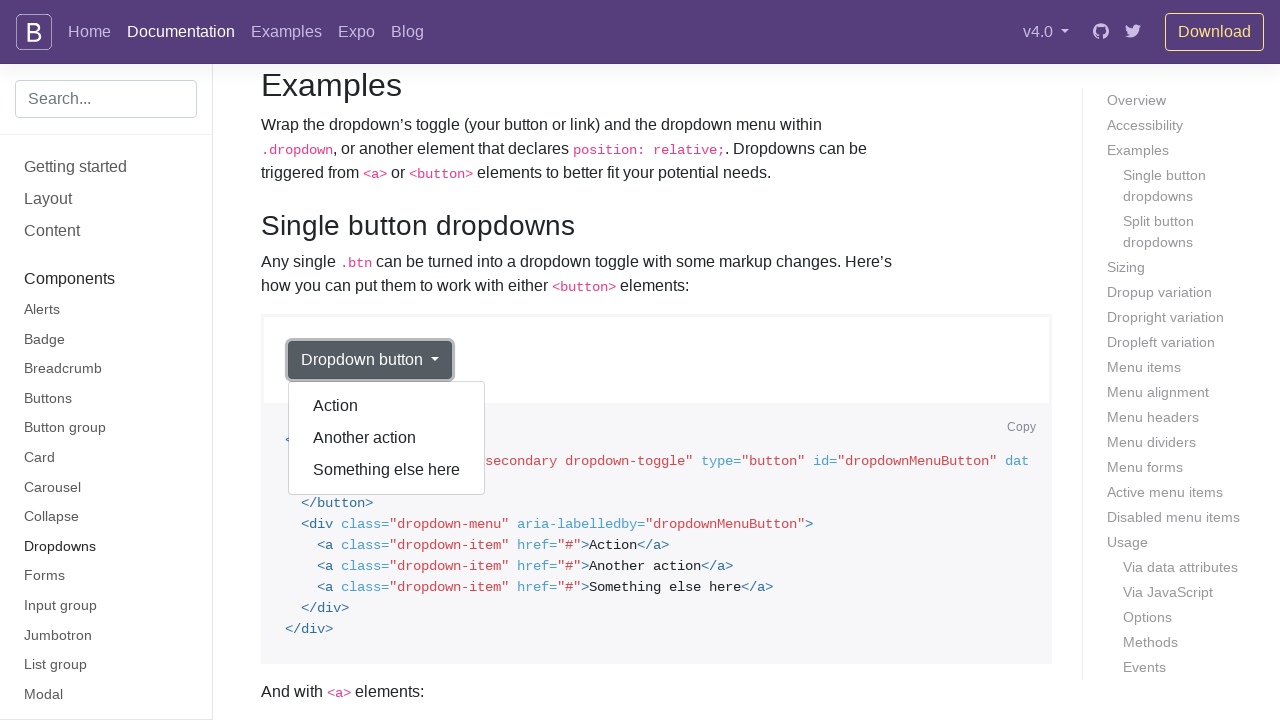

Dropdown menu appeared and is visible
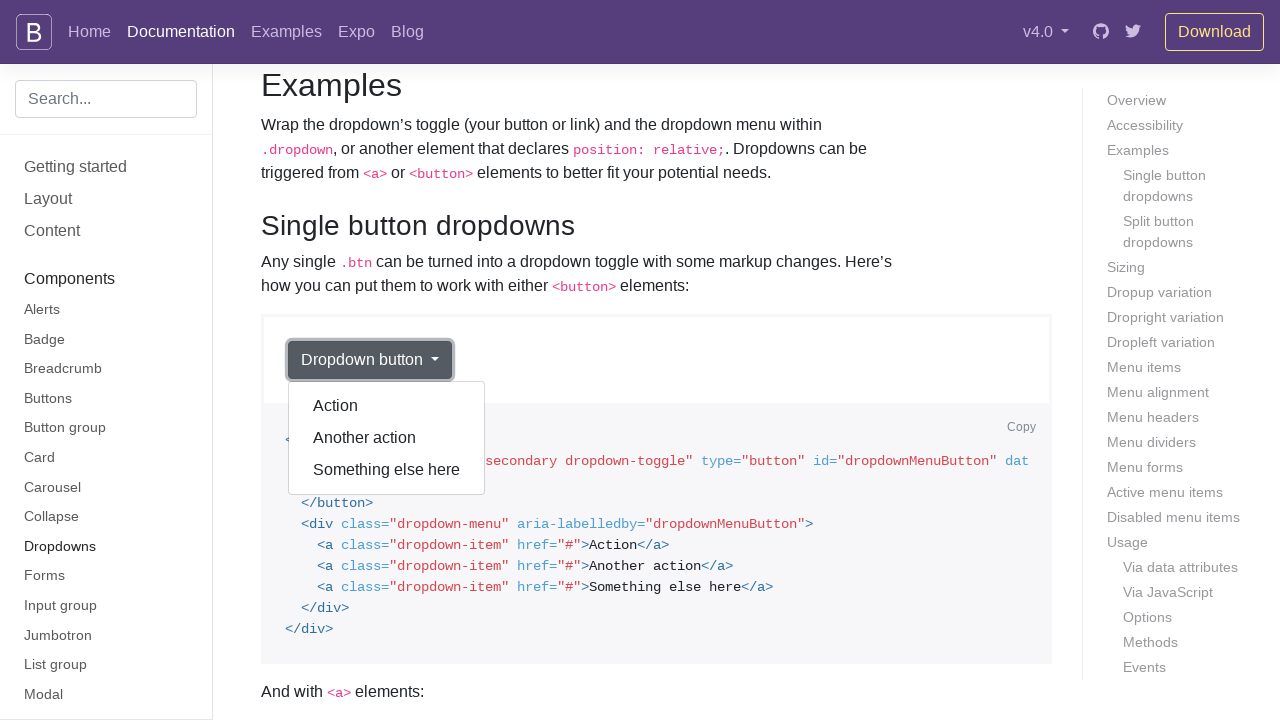

Located all dropdown menu items
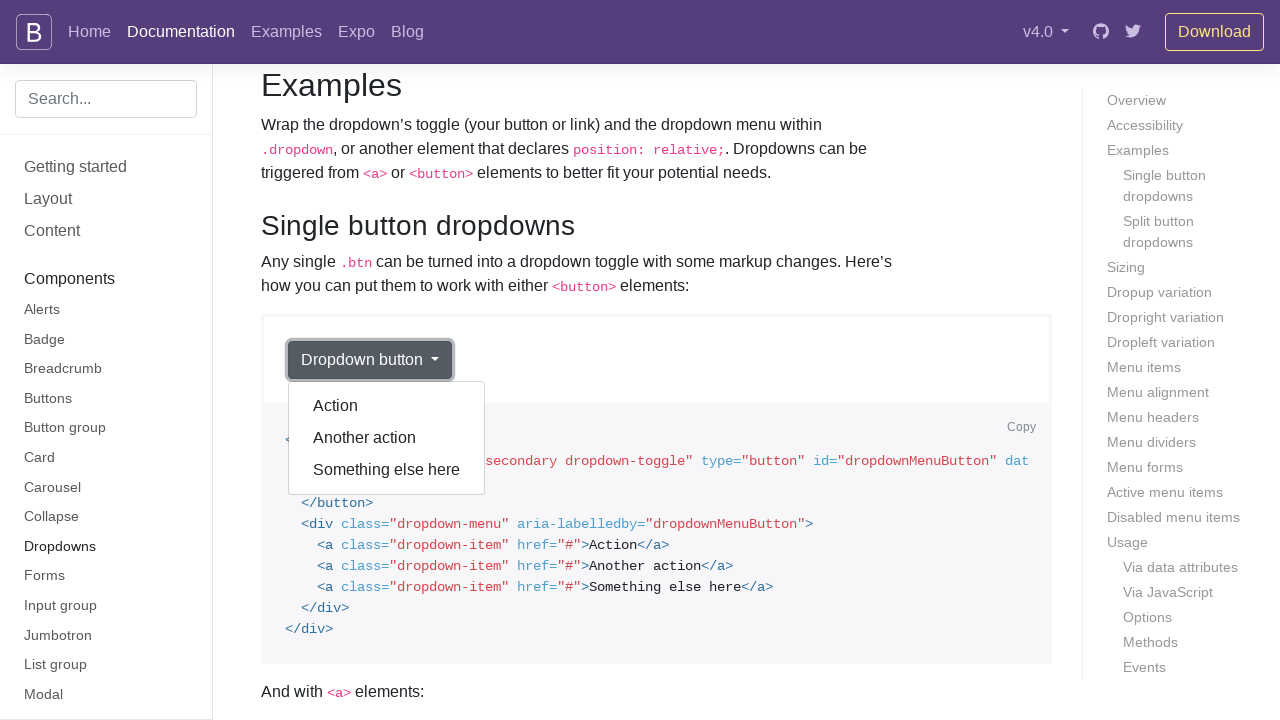

Clicked 'Action' option from dropdown menu at (387, 406) on xpath=//div[contains(@class,'dropdown-menu show')]/a >> nth=0
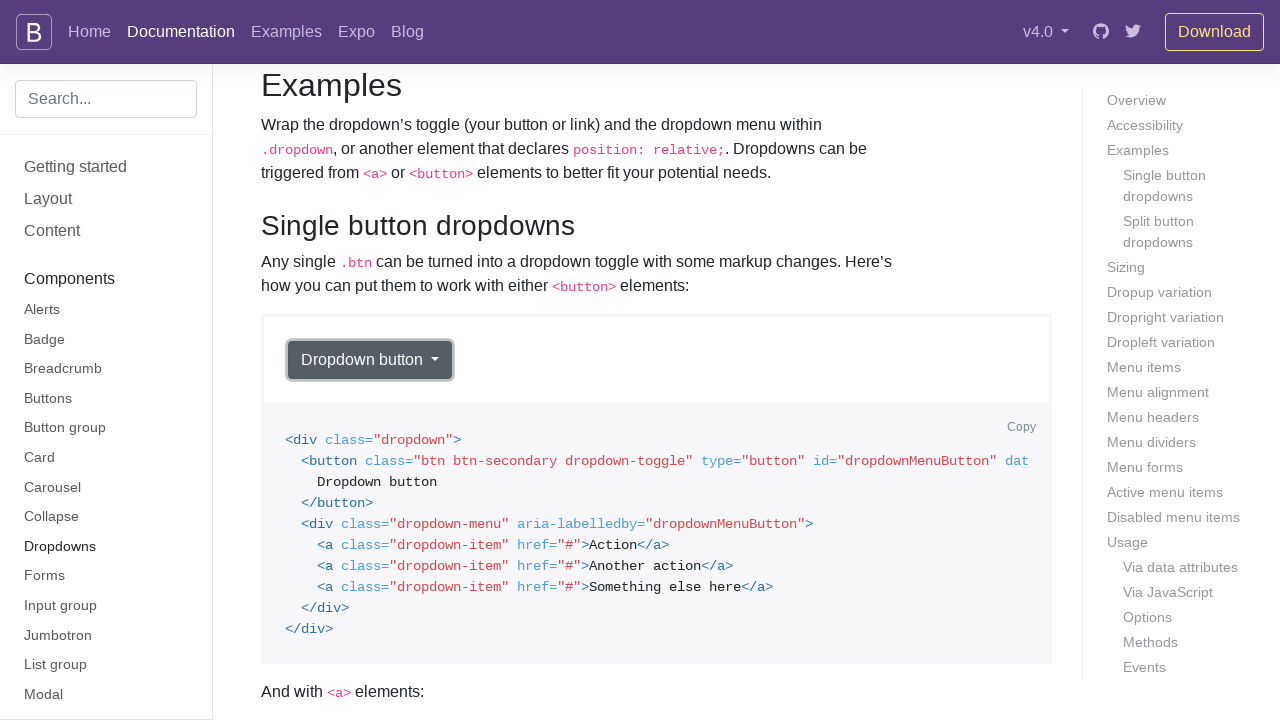

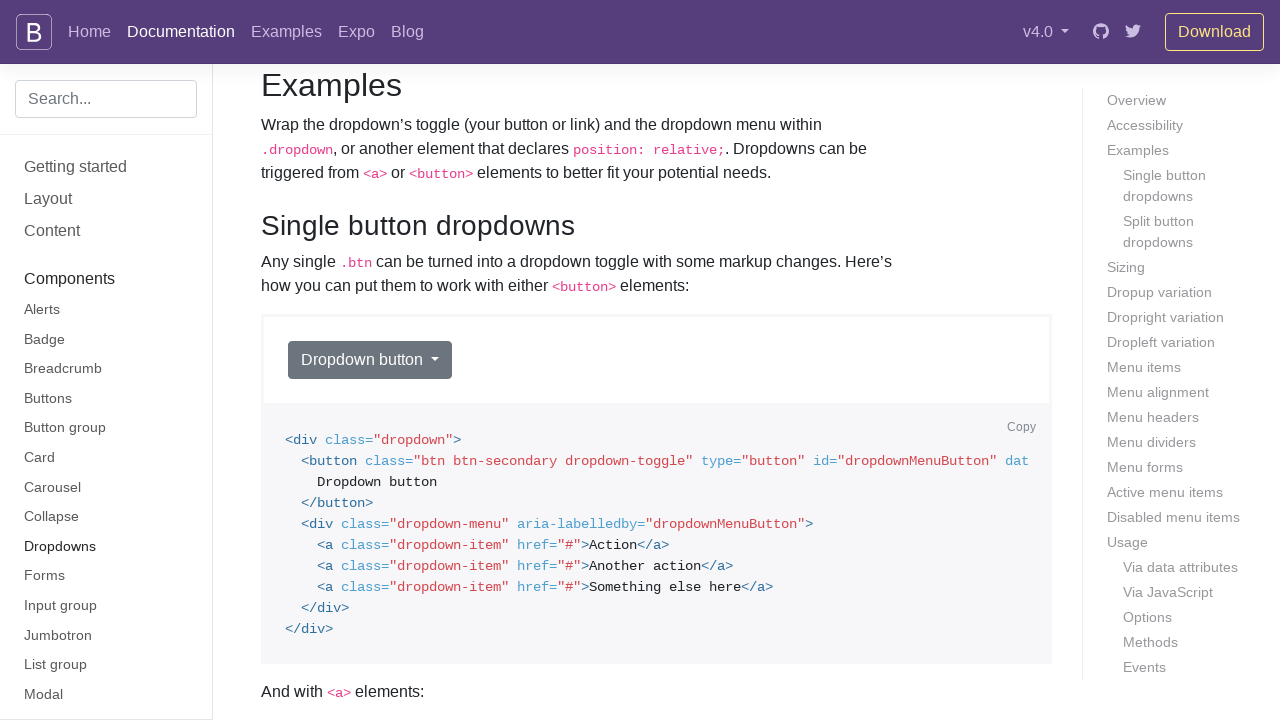